Tests the Playwright homepage by verifying the page title contains "Playwright", checking the "Get started" link has the correct href attribute, clicking it, and verifying navigation to the intro page.

Starting URL: https://playwright.dev

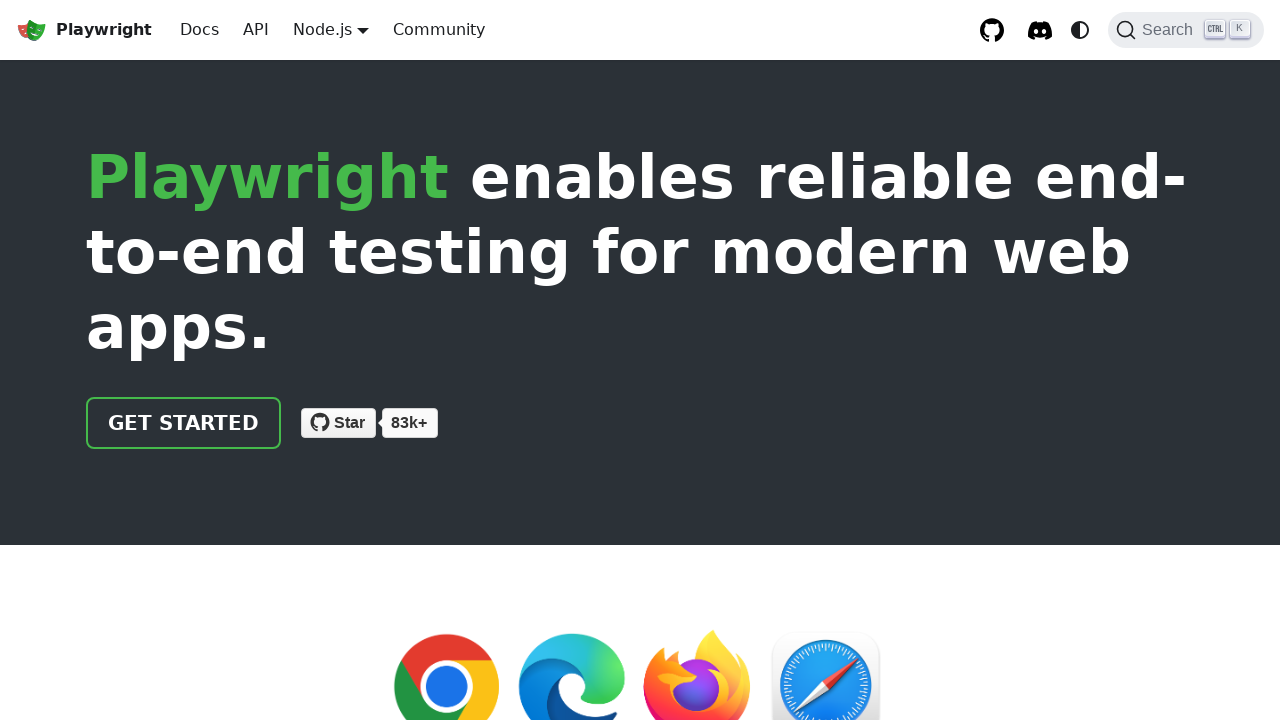

Verified page title contains 'Playwright'
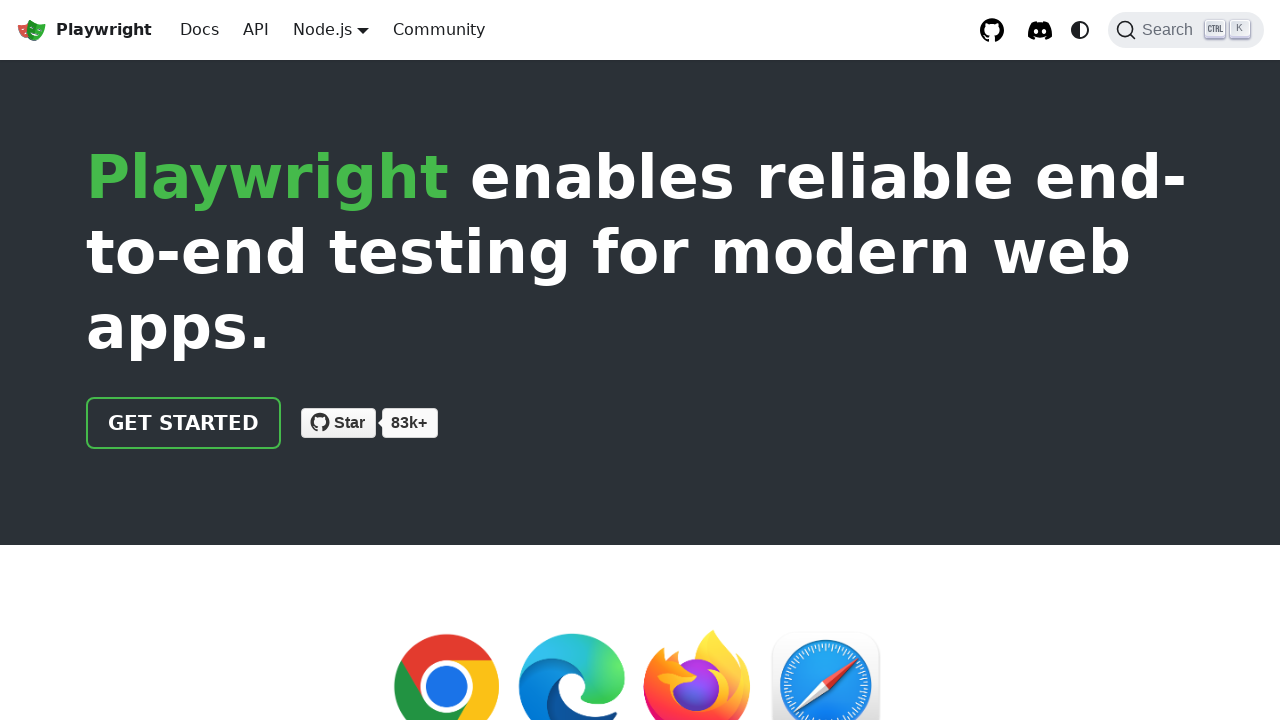

Located 'Get started' link by role and name
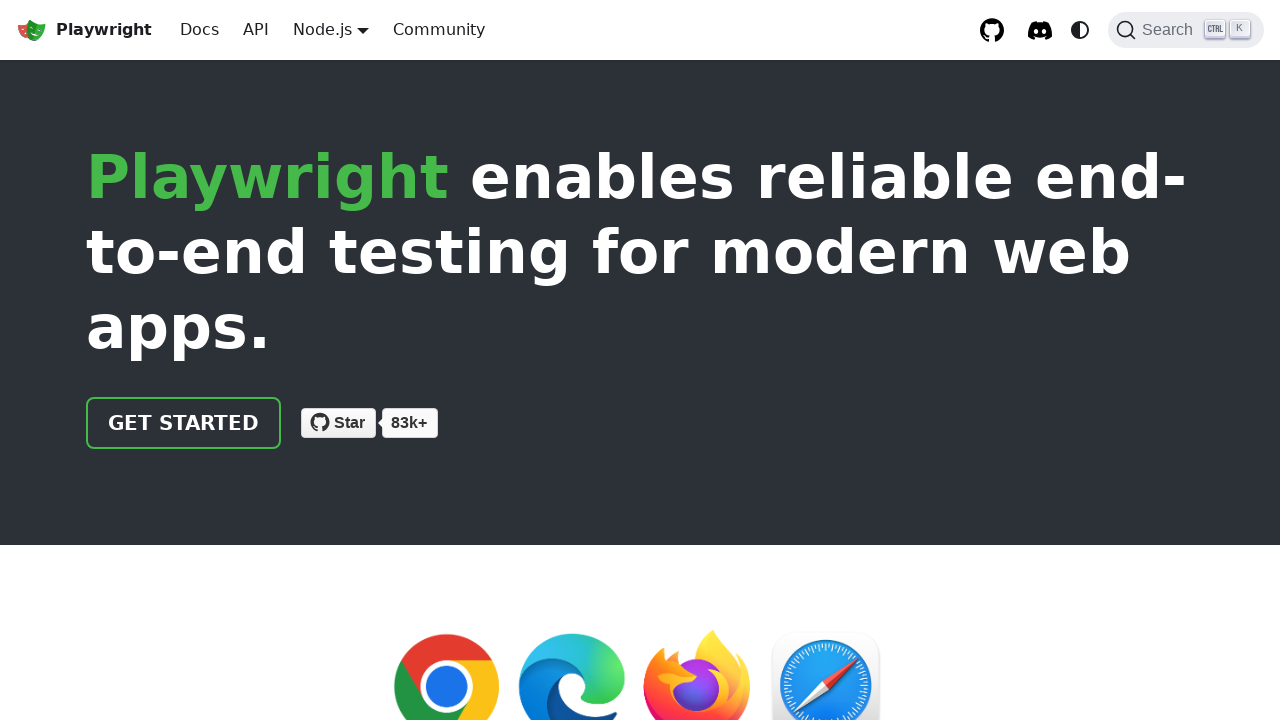

Verified 'Get started' link has href attribute '/docs/intro'
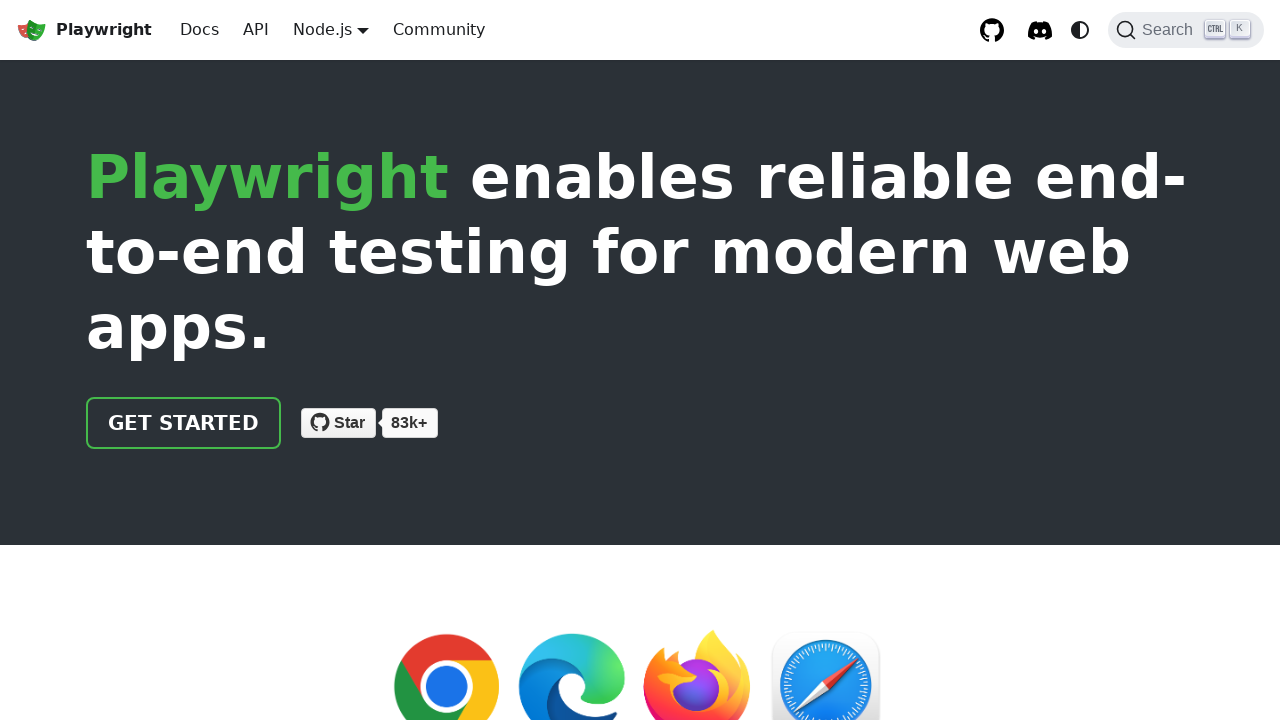

Clicked 'Get started' link at (184, 423) on internal:role=link[name="Get started"i]
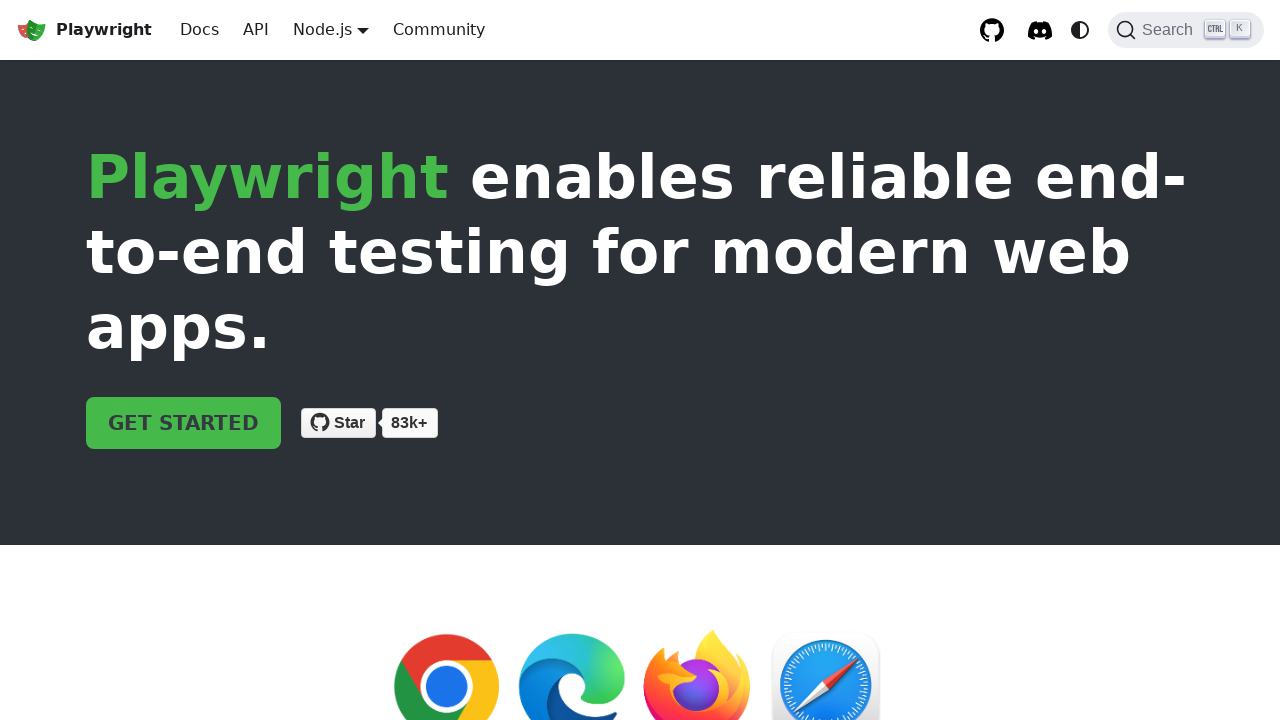

Navigated to intro page and verified URL contains 'intro'
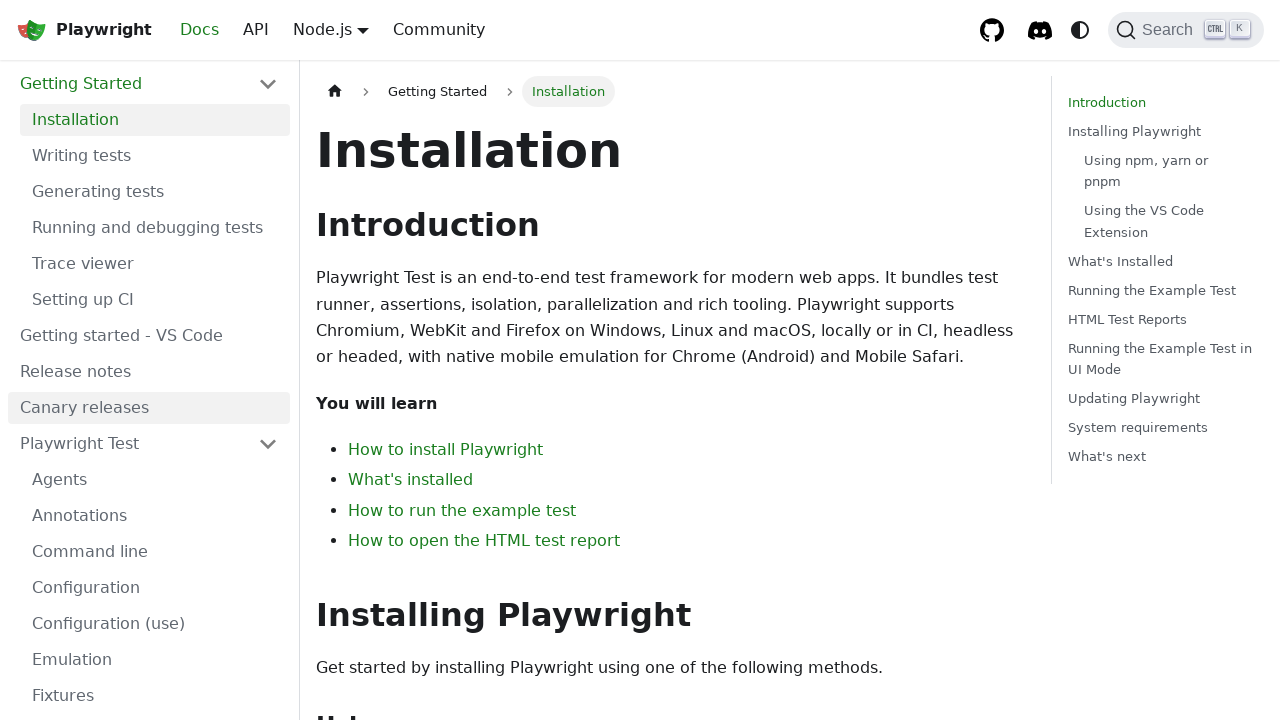

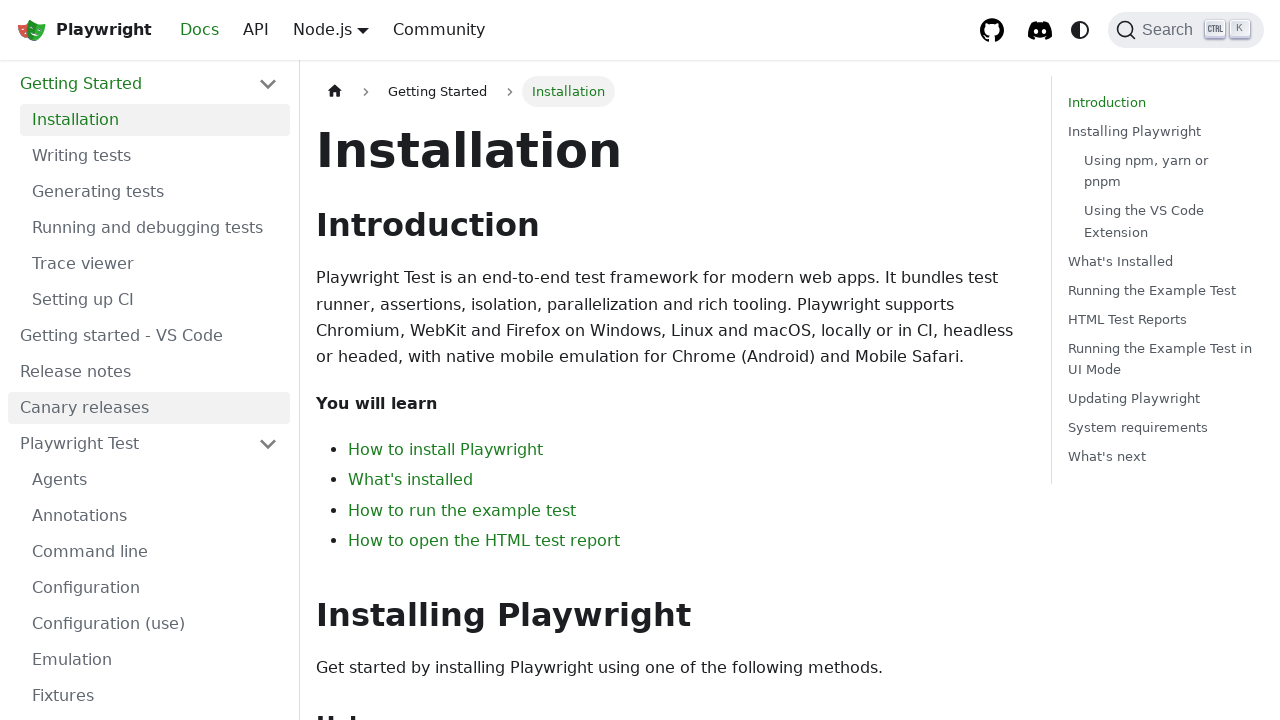